Hovers over the first profile picture and verifies that "View profile" link appears

Starting URL: https://the-internet.herokuapp.com/hovers

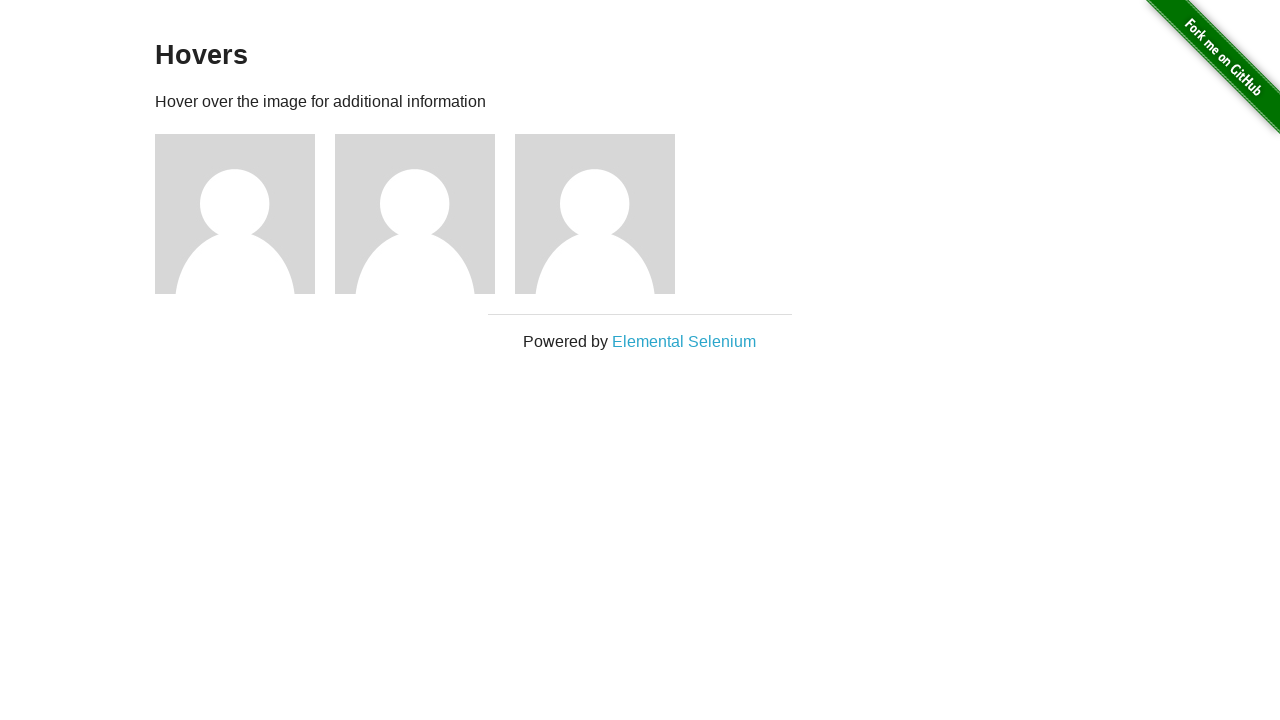

Hovered over the first profile picture at (245, 214) on .figure >> nth=0
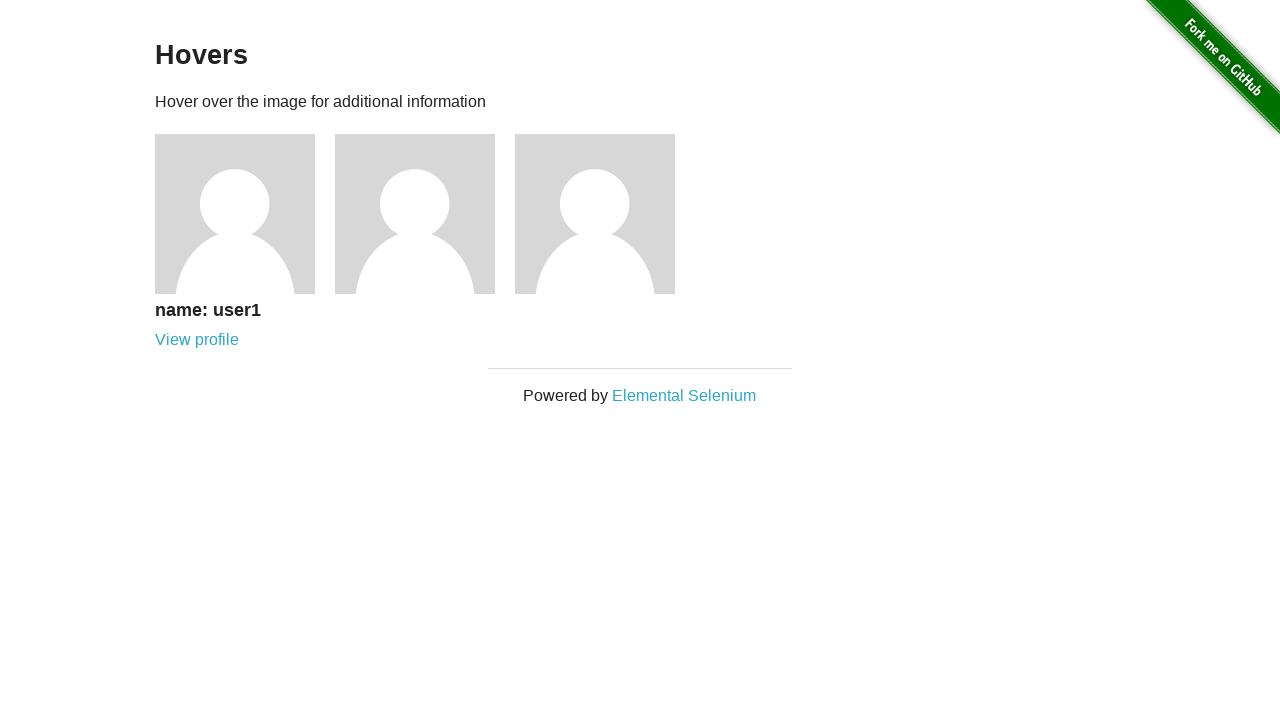

Verified 'View profile' link appears on first profile picture
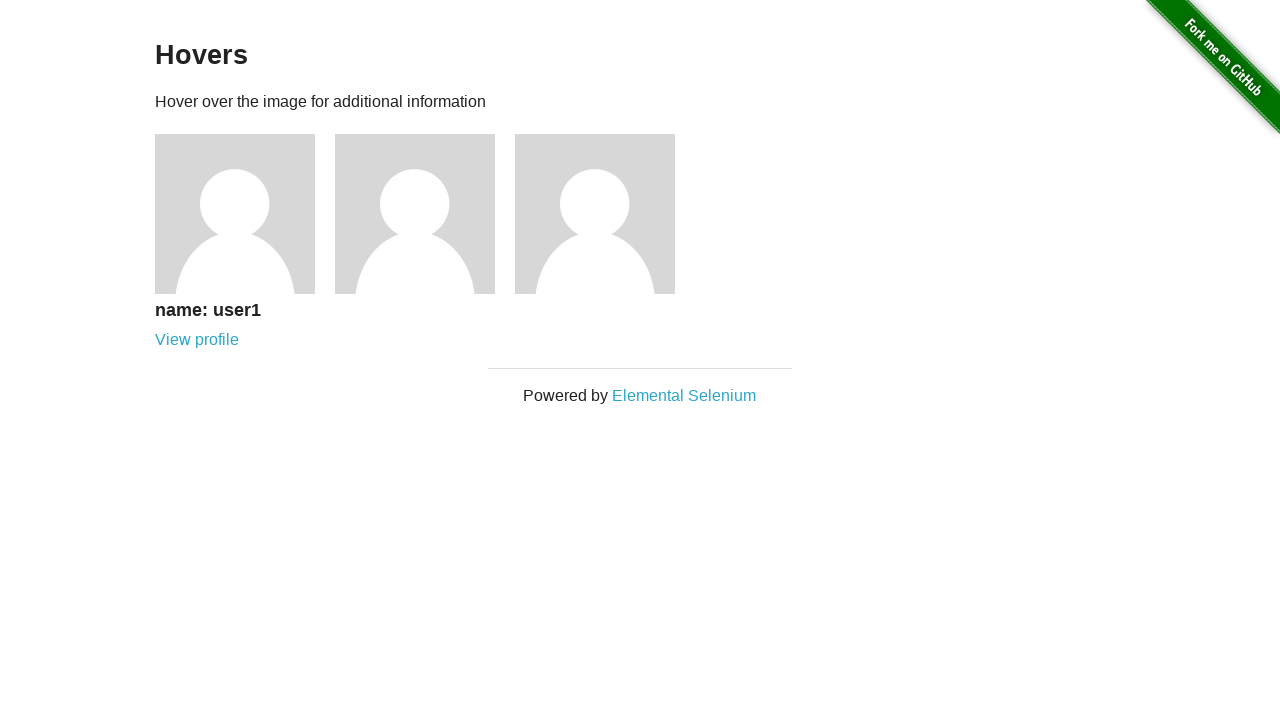

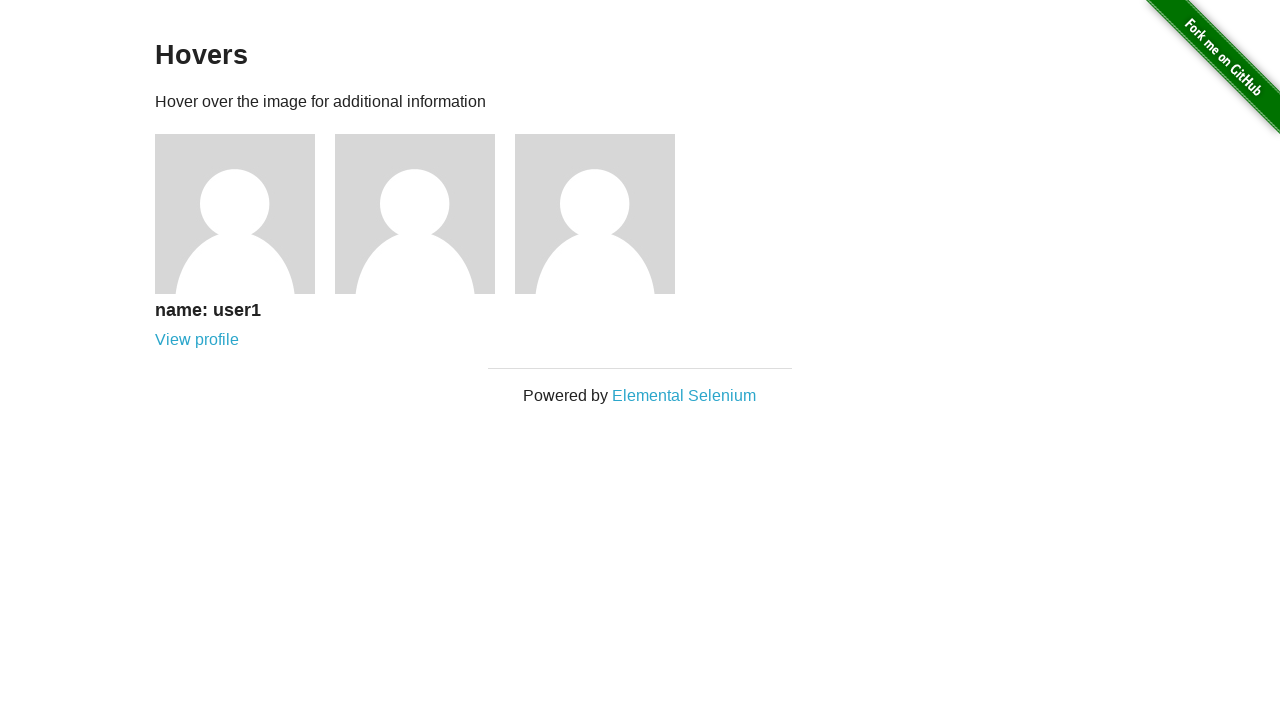